Tests right-click context menu functionality by performing a right-click on a button, selecting the paste option from the context menu, and accepting the resulting alert

Starting URL: http://swisnl.github.io/jQuery-contextMenu/demo.html

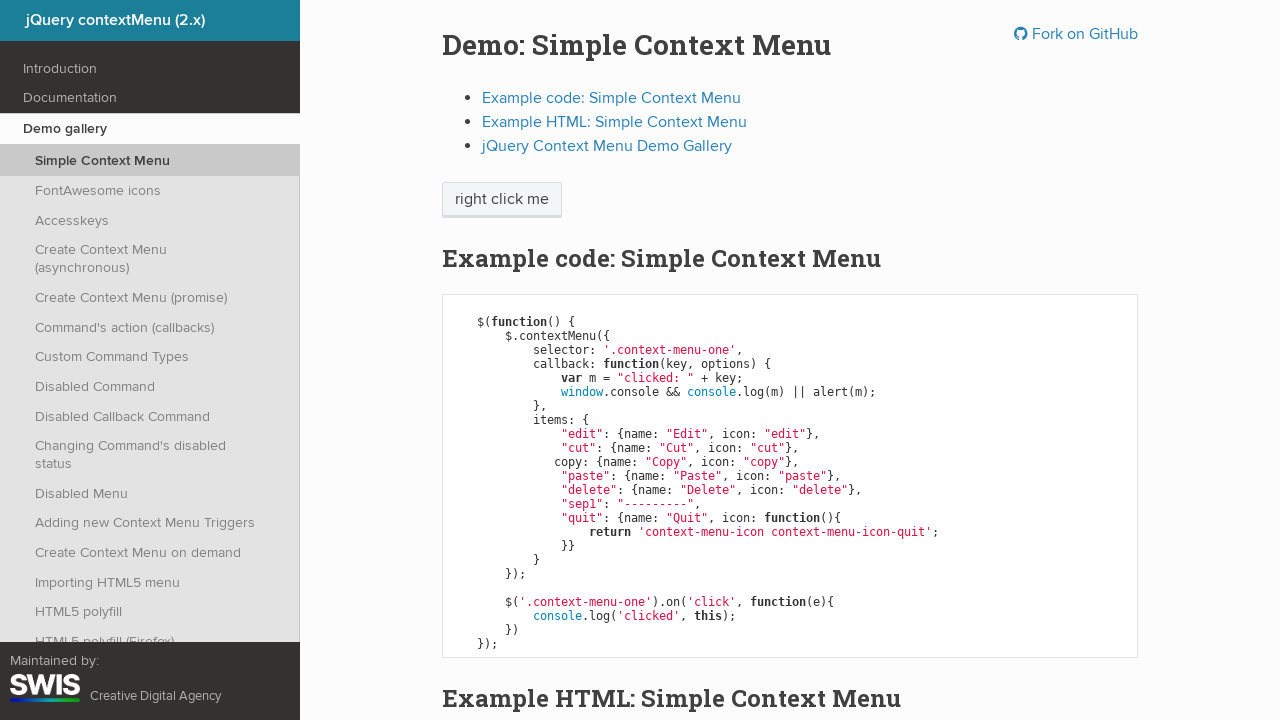

Located the button element for right-click
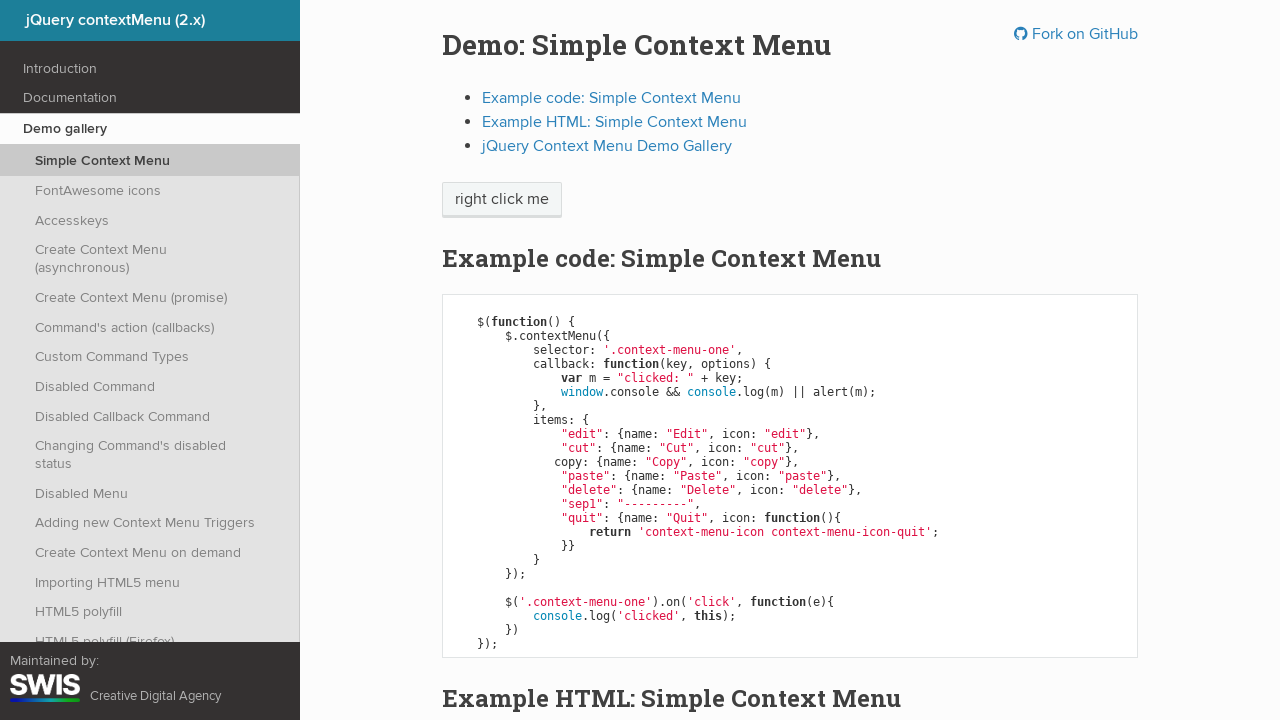

Performed right-click on the button at (502, 200) on span.context-menu-one.btn.btn-neutral
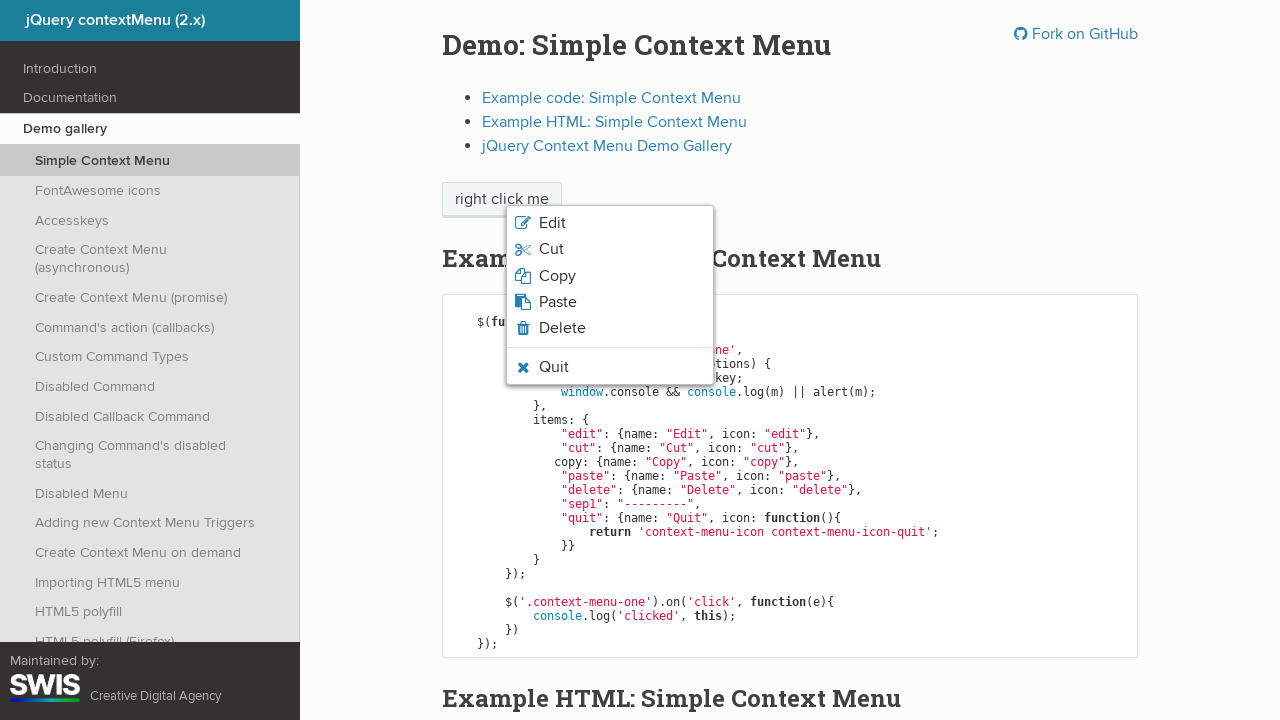

Clicked the paste option from the context menu at (610, 302) on li.context-menu-item.context-menu-icon.context-menu-icon-paste
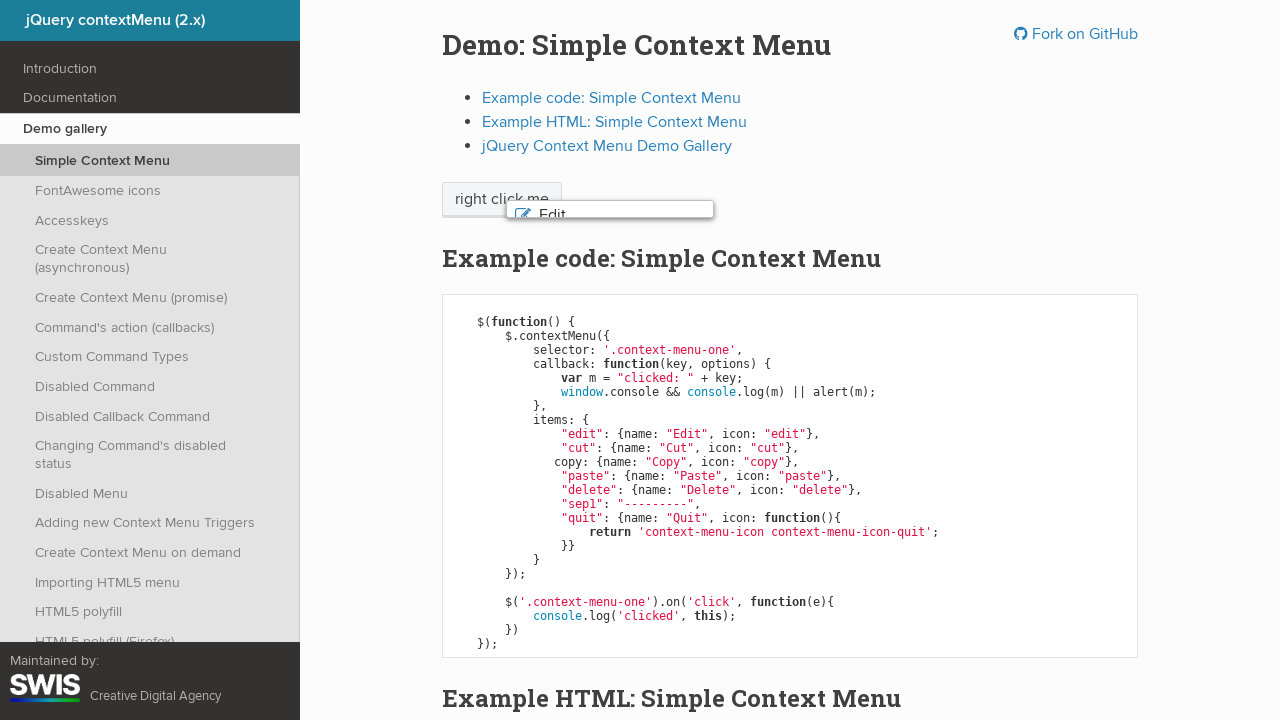

Set up dialog handler to accept alerts
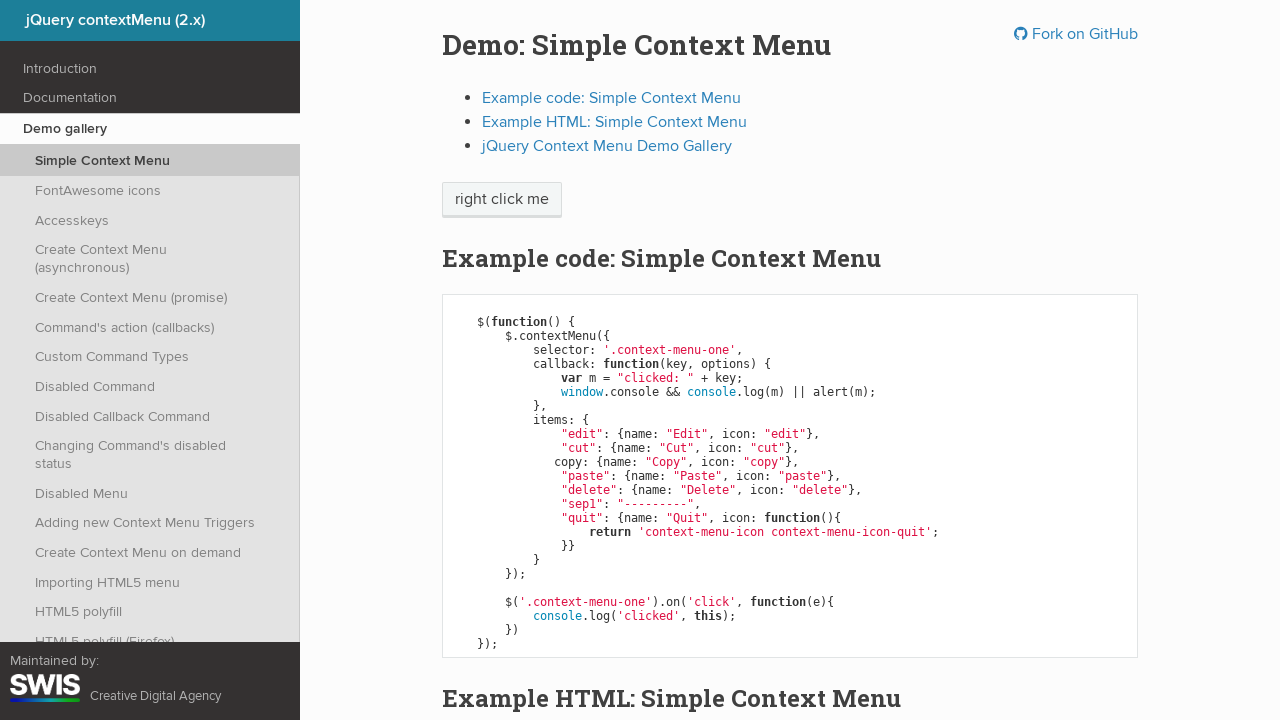

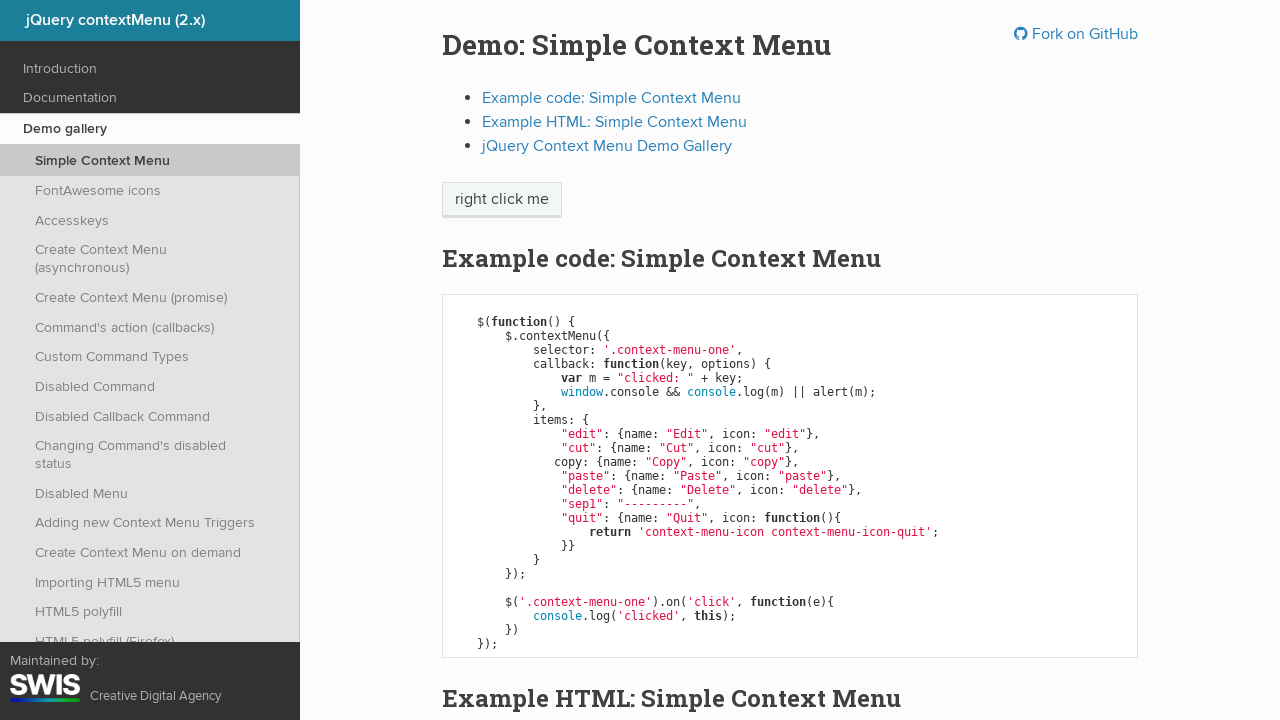